Tests product navigation by clicking on iPhone product link and verifying product details are displayed, then navigating back

Starting URL: https://www.demoblaze.com/

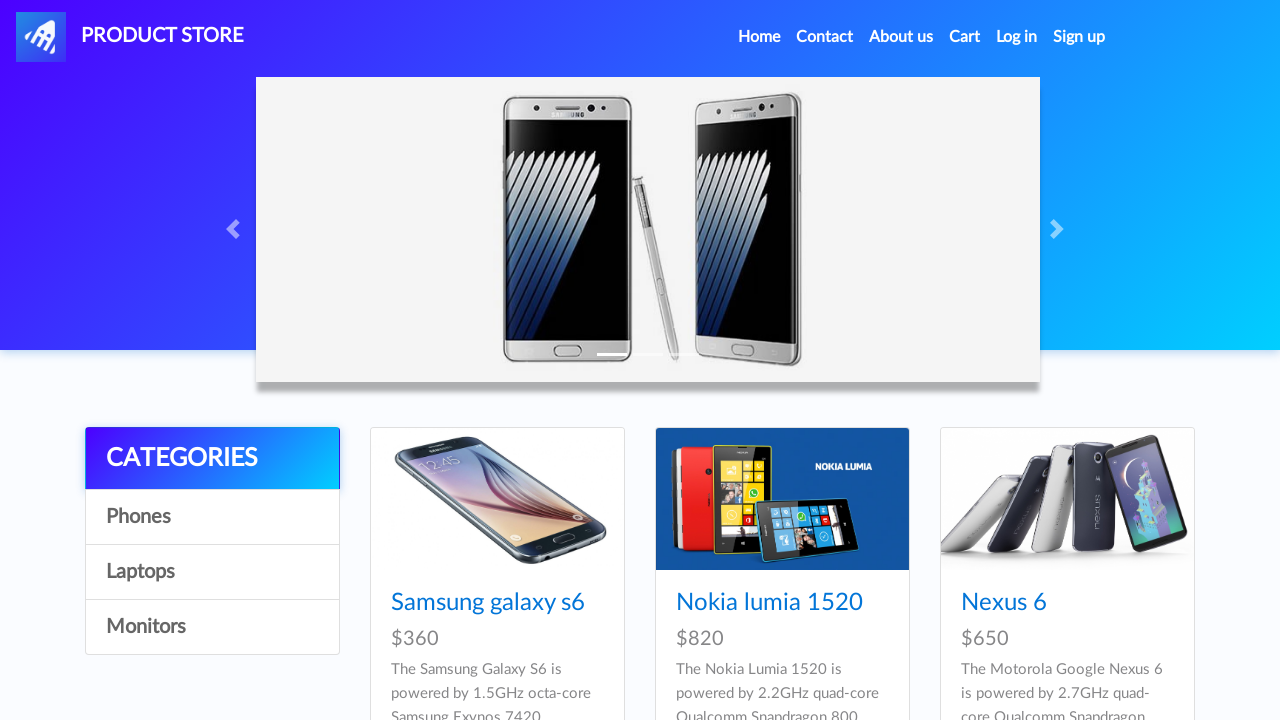

Clicked on iPhone 6 product link at (752, 361) on a:has-text('Iphone 6')
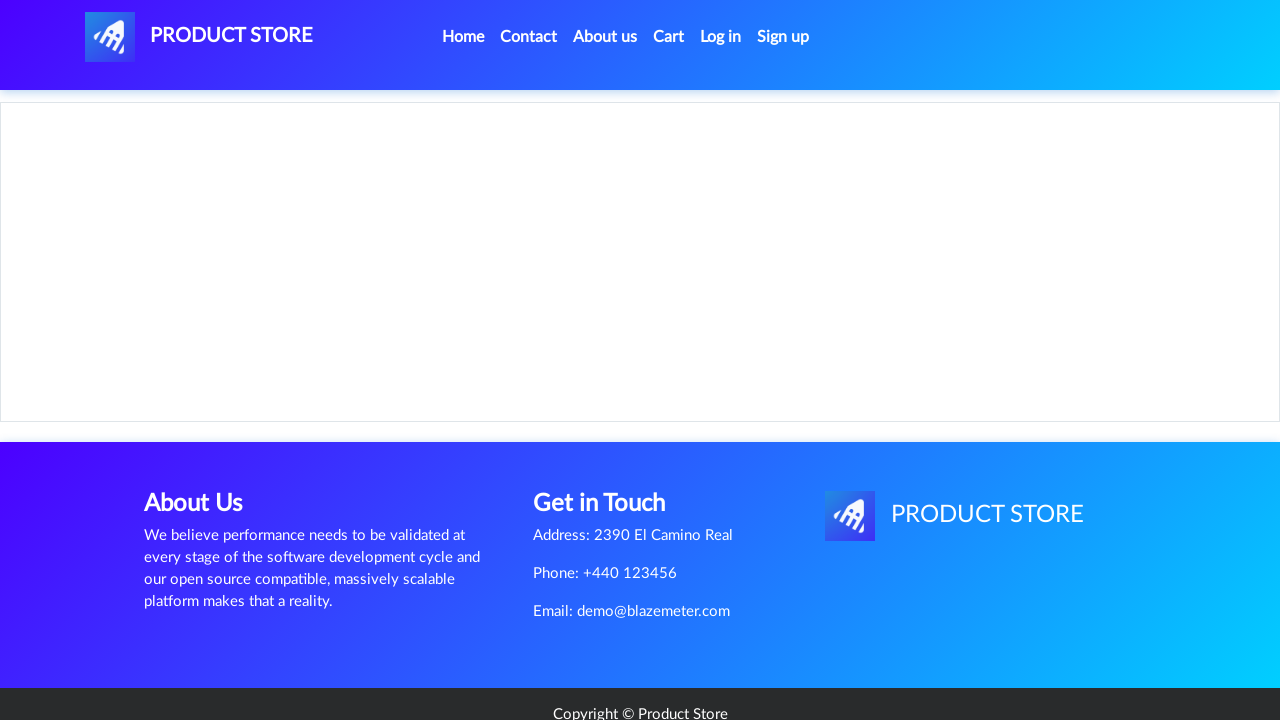

Product page loaded with iPhone details visible
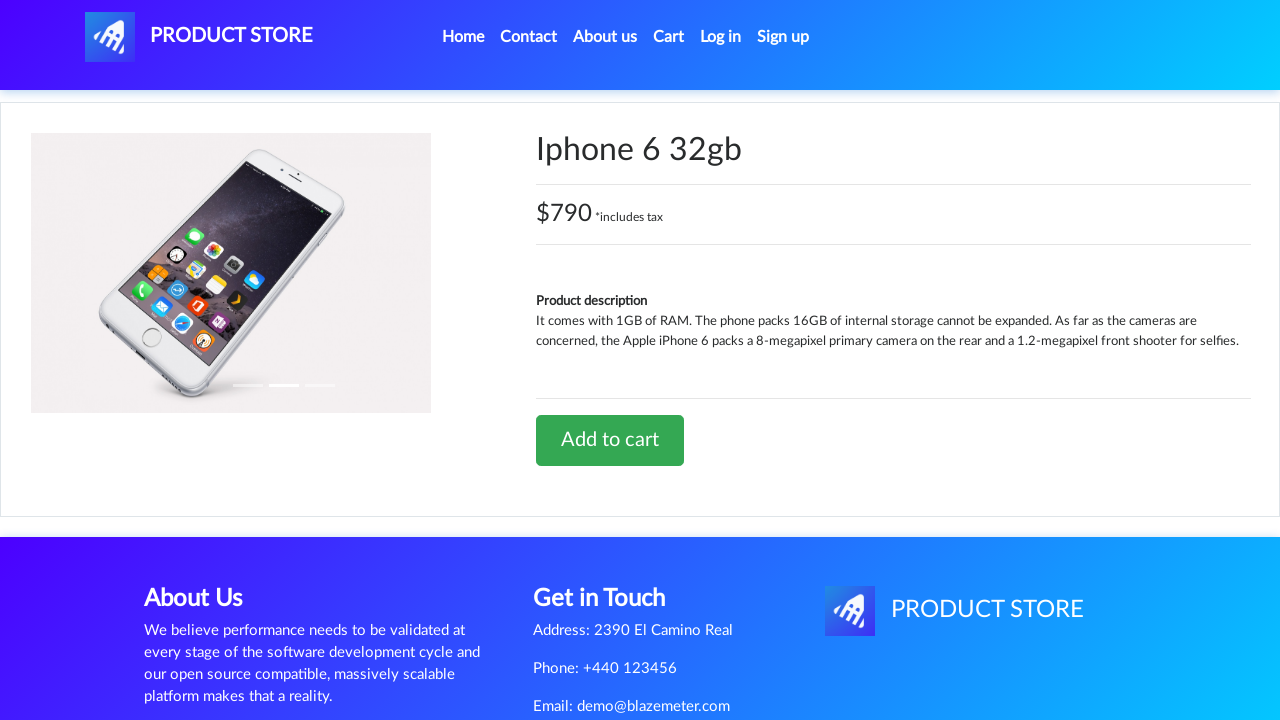

Product price of $790 is displayed
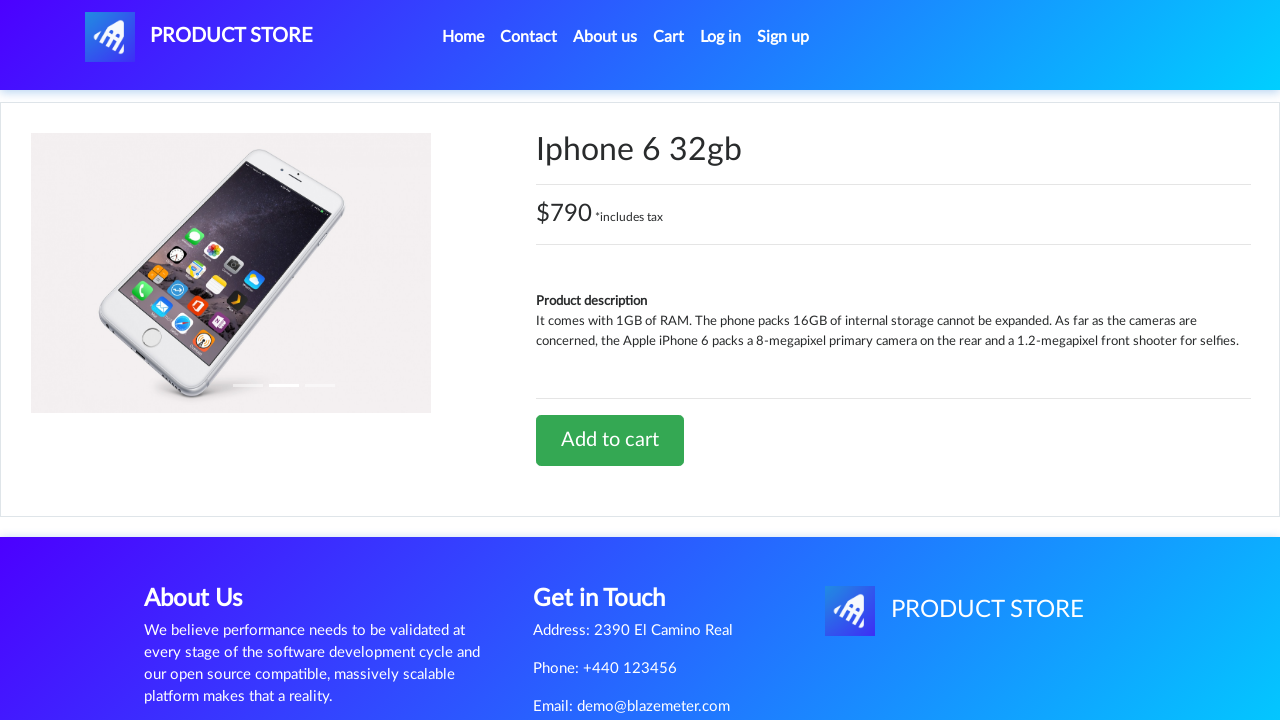

Navigated back to home page
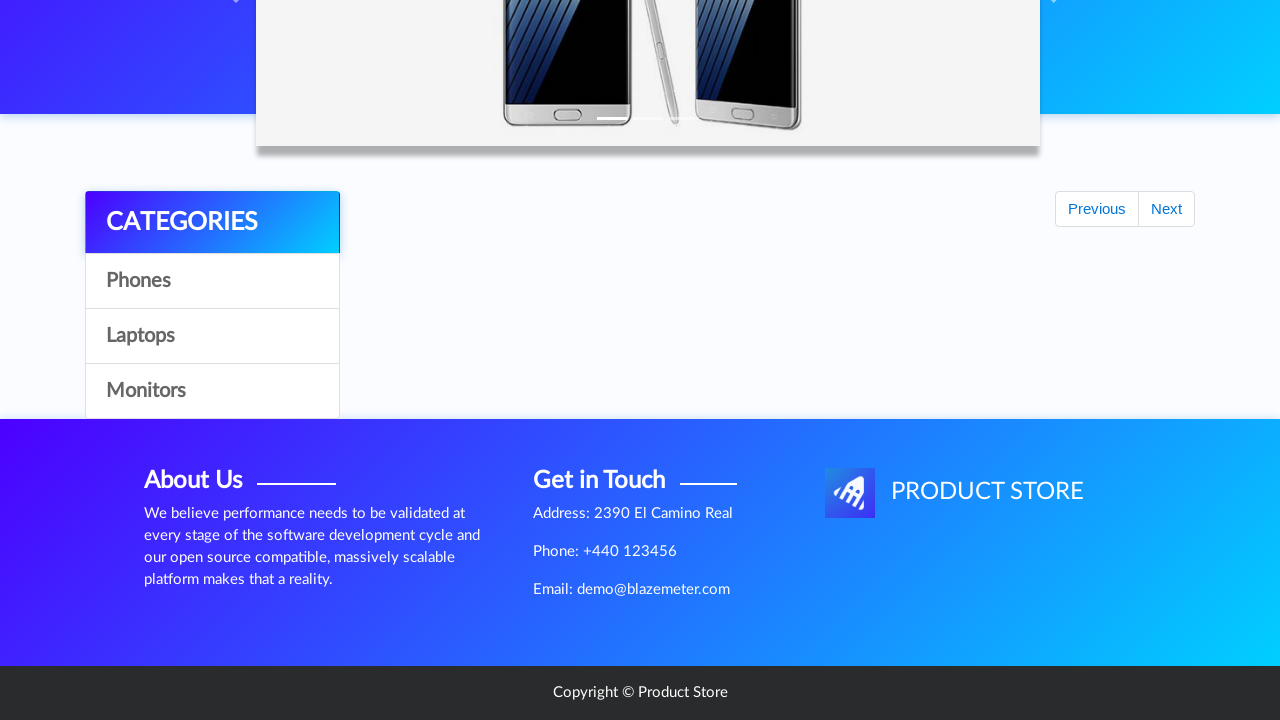

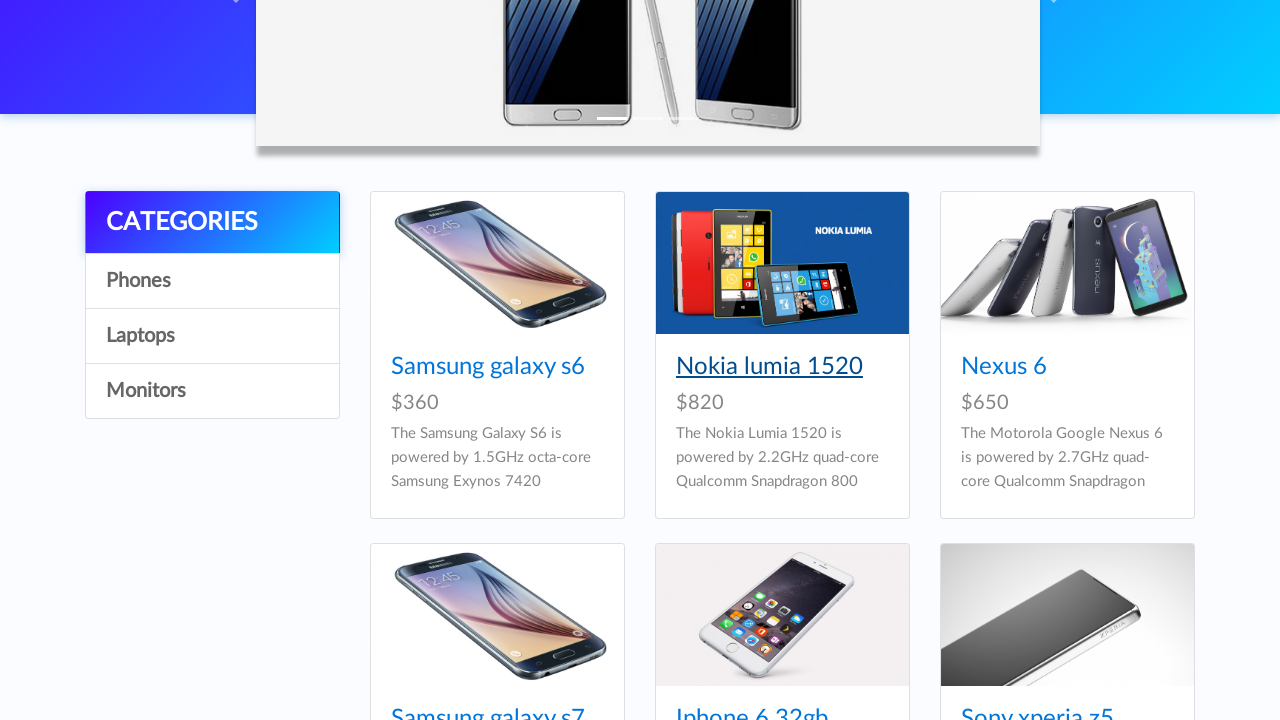